Tests handling a dropdown list by retrieving all options from the Skills dropdown and selecting "Java" from the list.

Starting URL: http://demo.automationtesting.in/Register.html

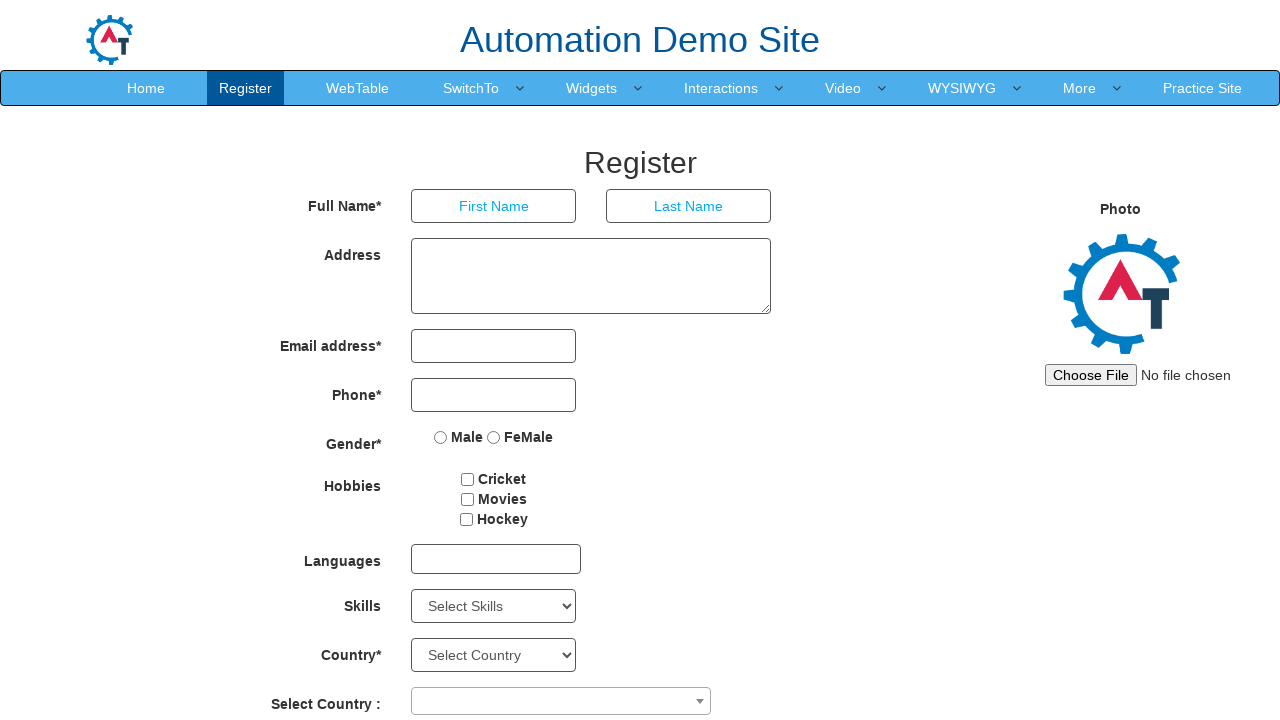

Skills dropdown is visible and ready
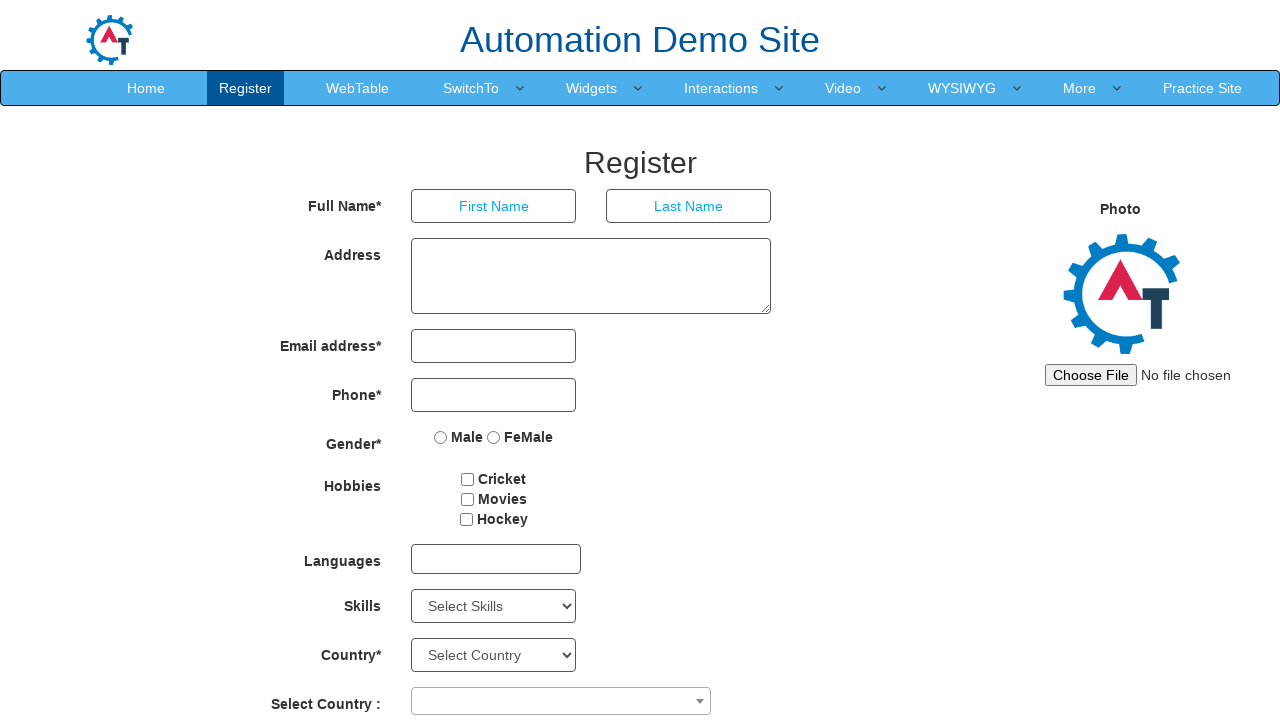

Selected 'Java' from the Skills dropdown on #Skills
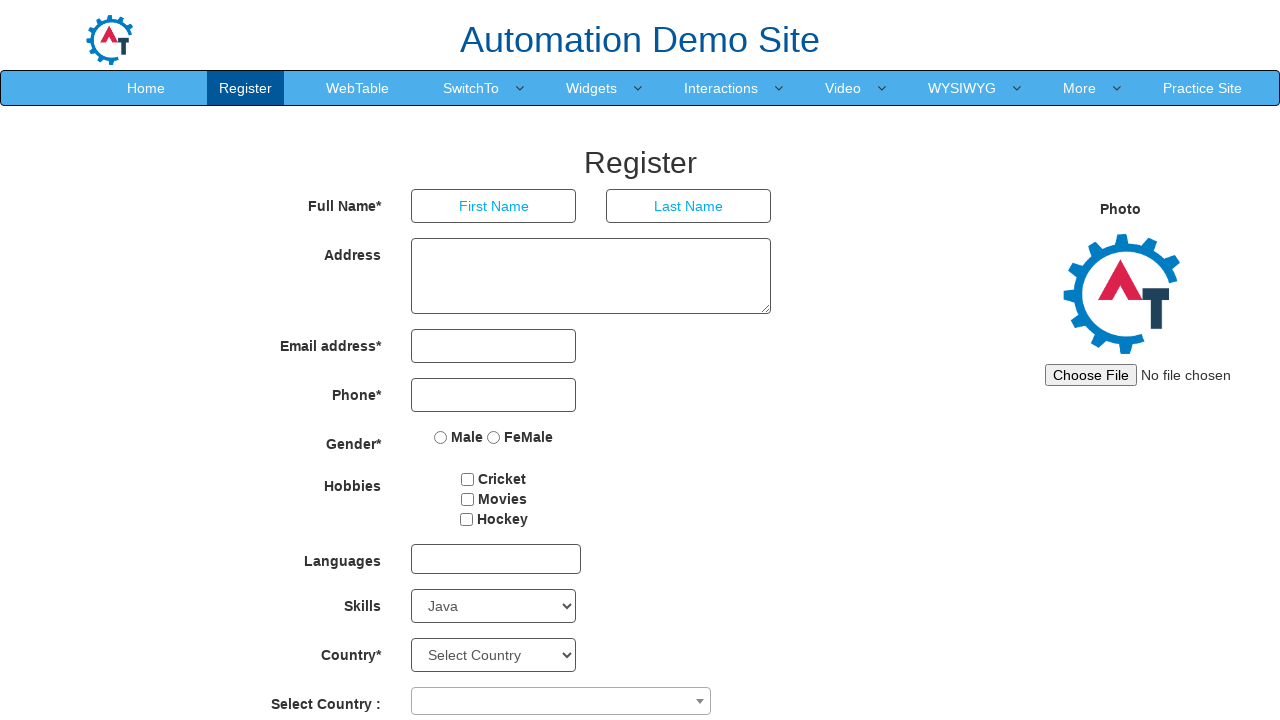

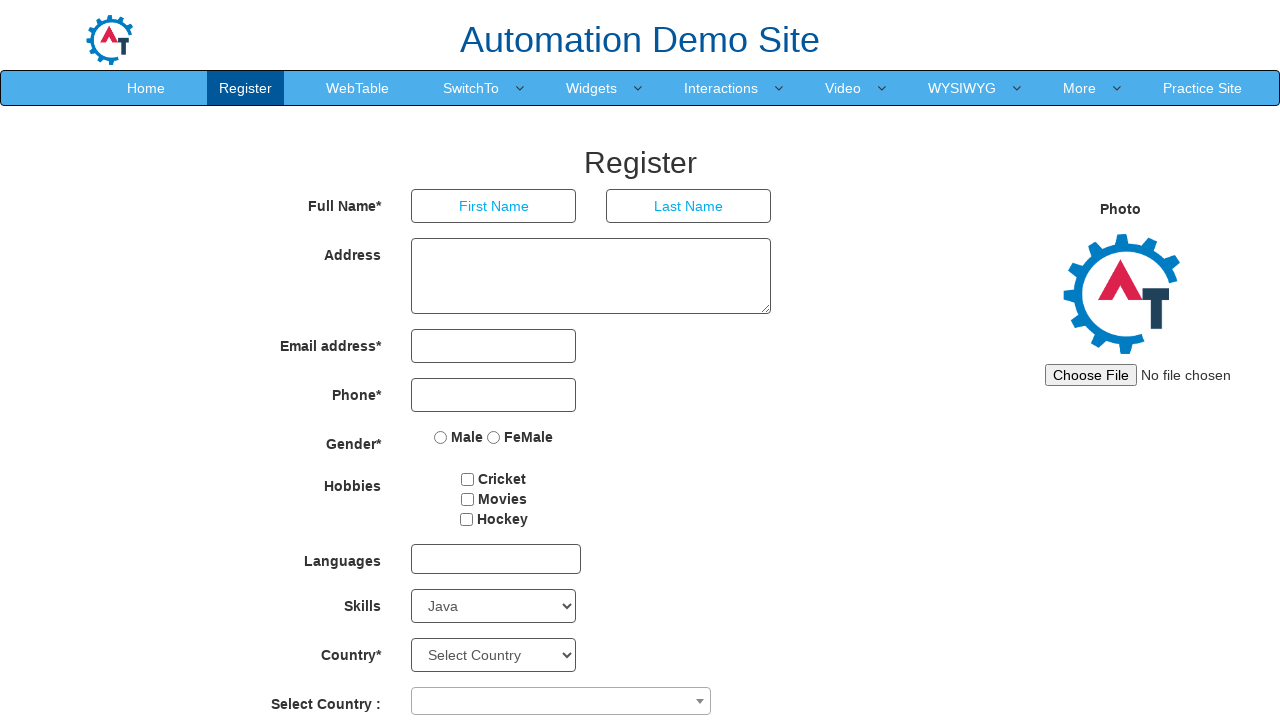